Navigates to webdriver.io website and verifies the page loads successfully

Starting URL: https://webdriver.io

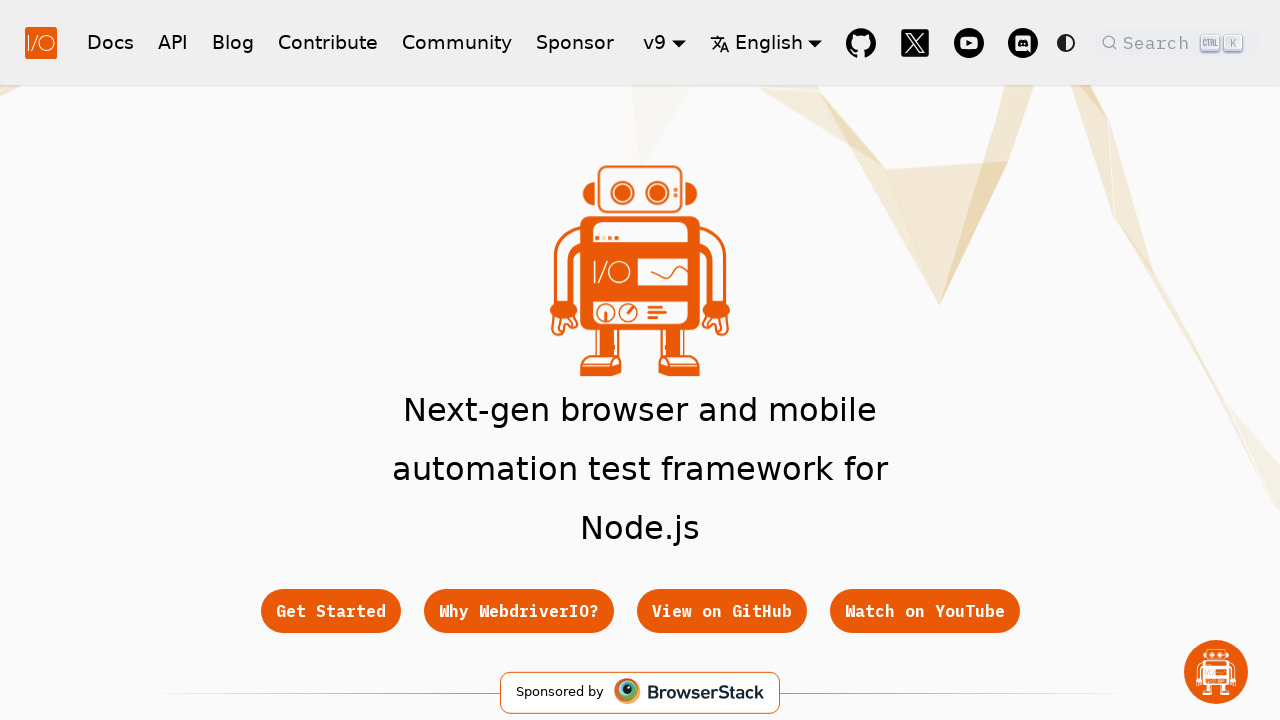

Waited for webdriver.io page to load (domcontentloaded state)
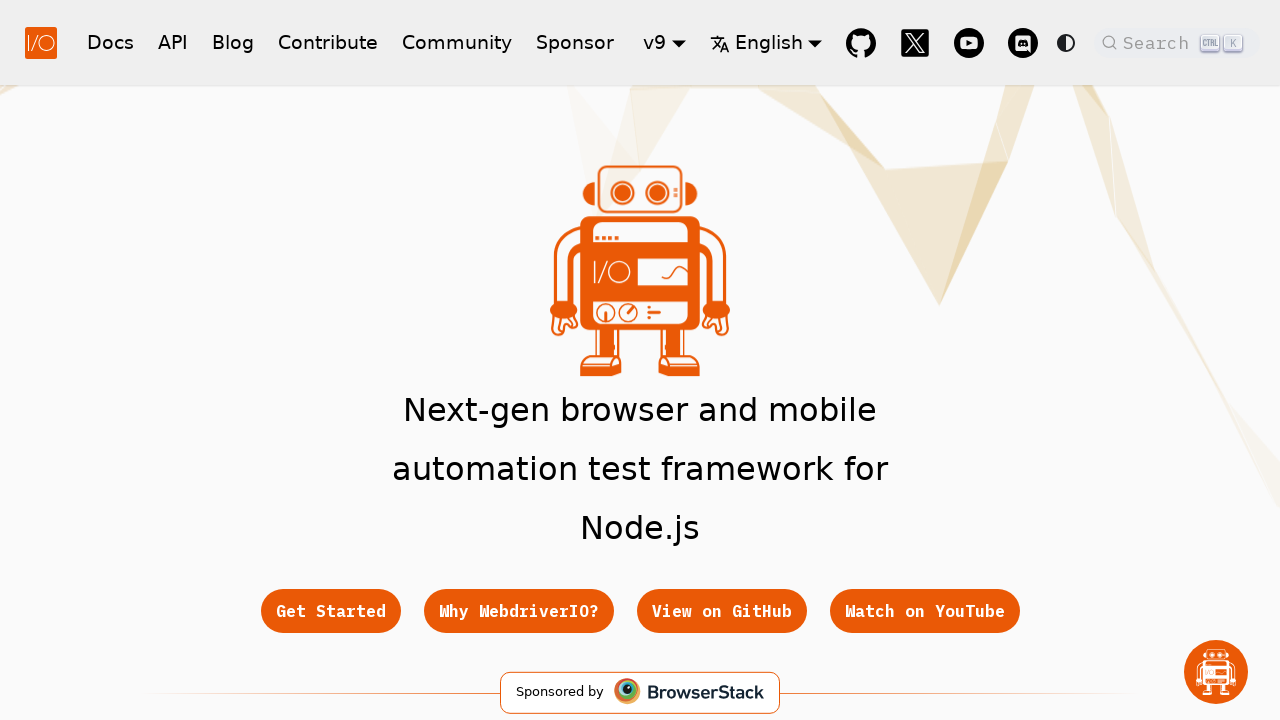

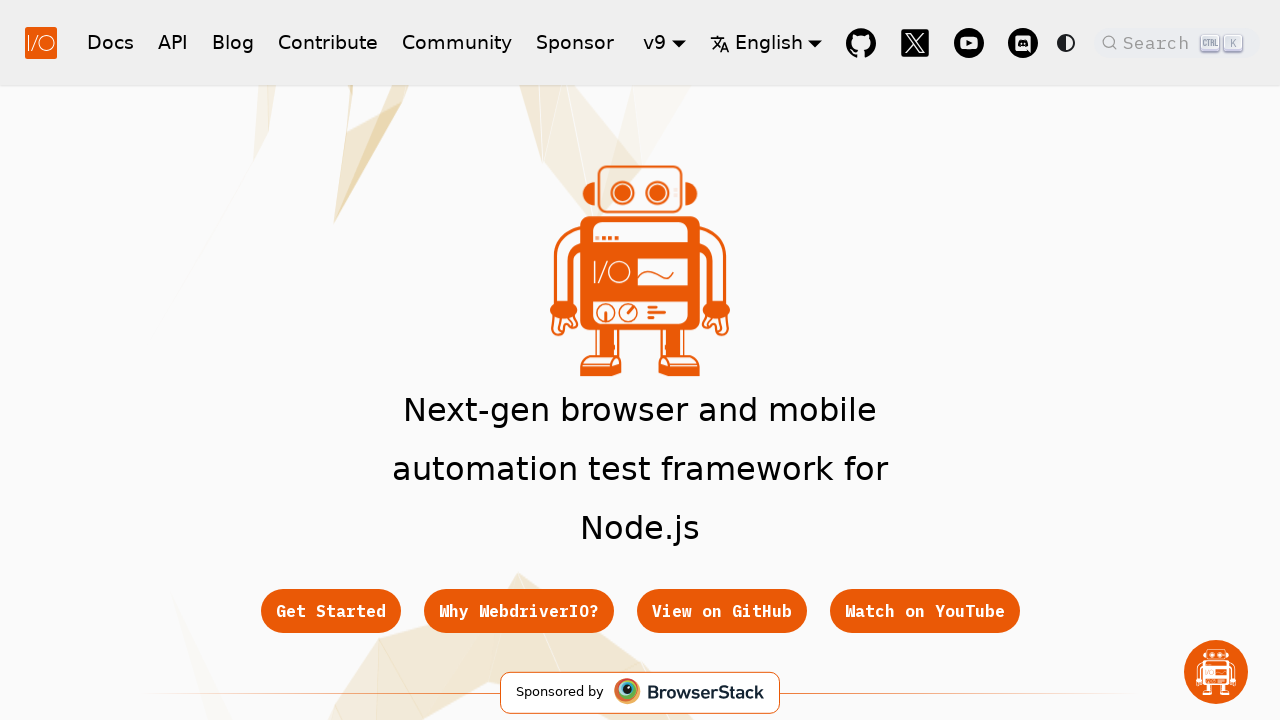